Tests dynamic loading functionality by clicking a start button and waiting for a hidden element to become visible, then verifying the displayed text contains "Hello World!"

Starting URL: http://the-internet.herokuapp.com/dynamic_loading/1

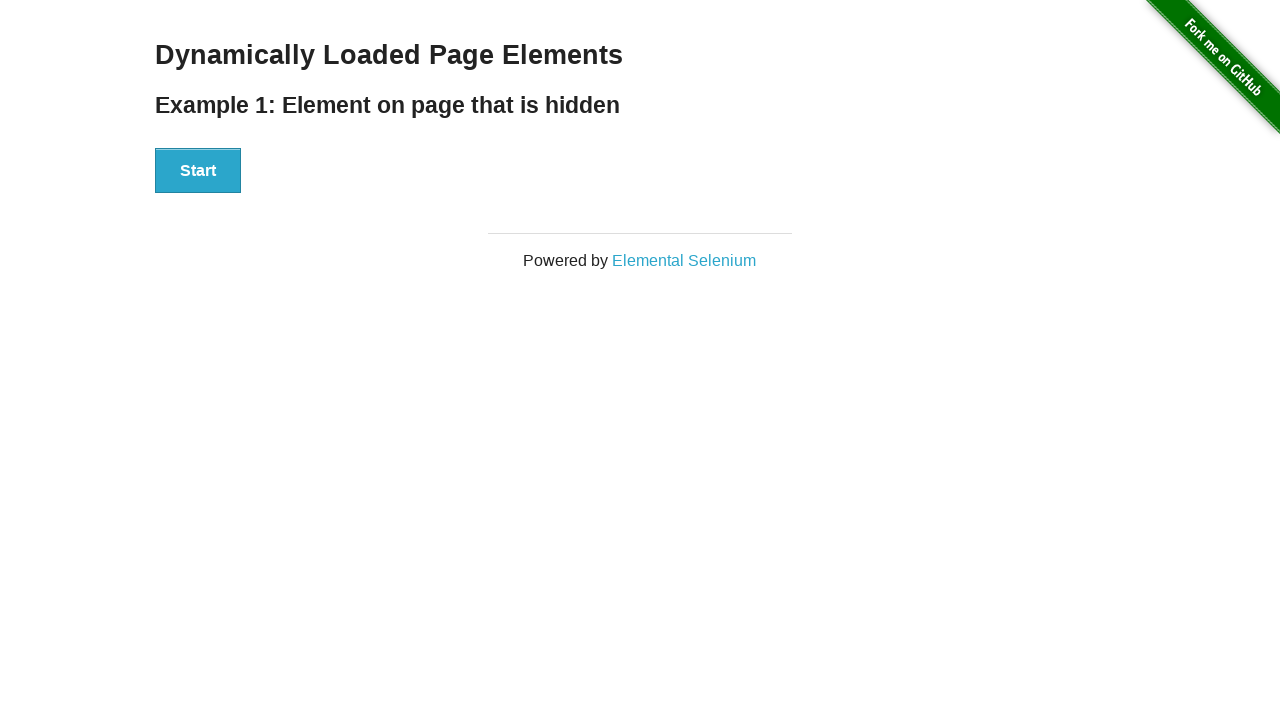

Clicked the start button to trigger dynamic loading at (198, 171) on xpath=//div[@id='start']/button
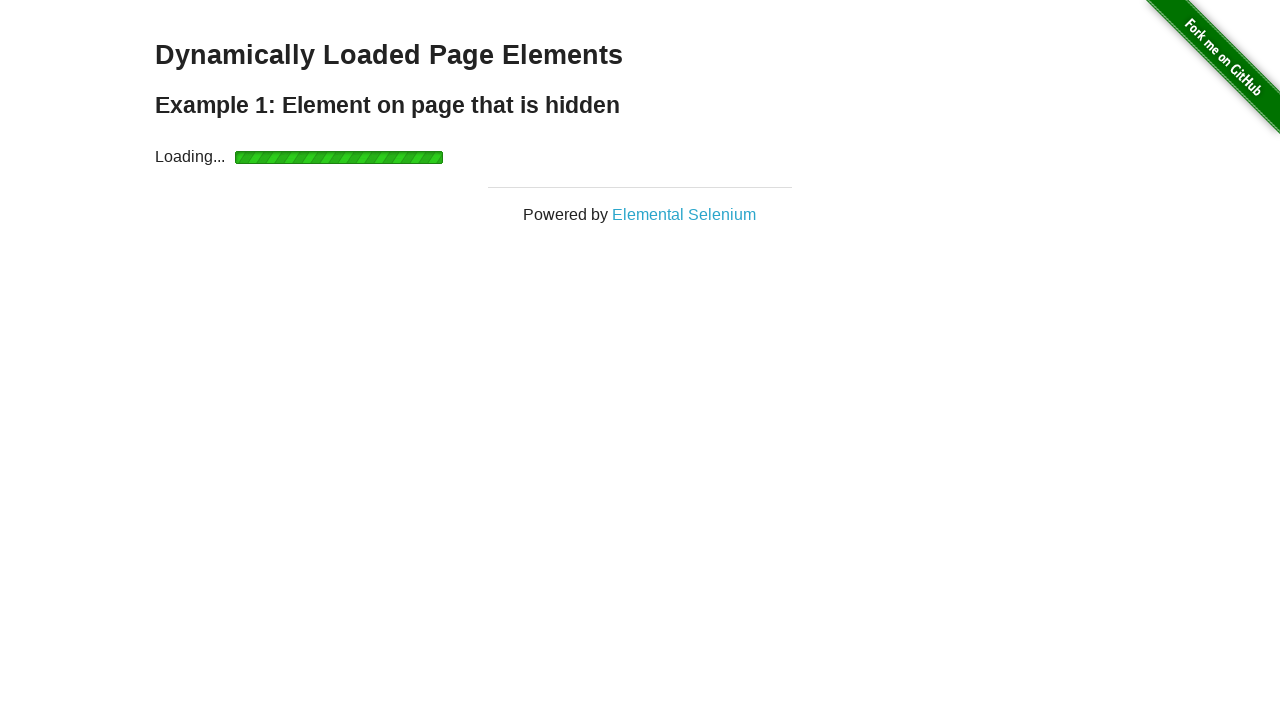

Waited for the finish element to become visible
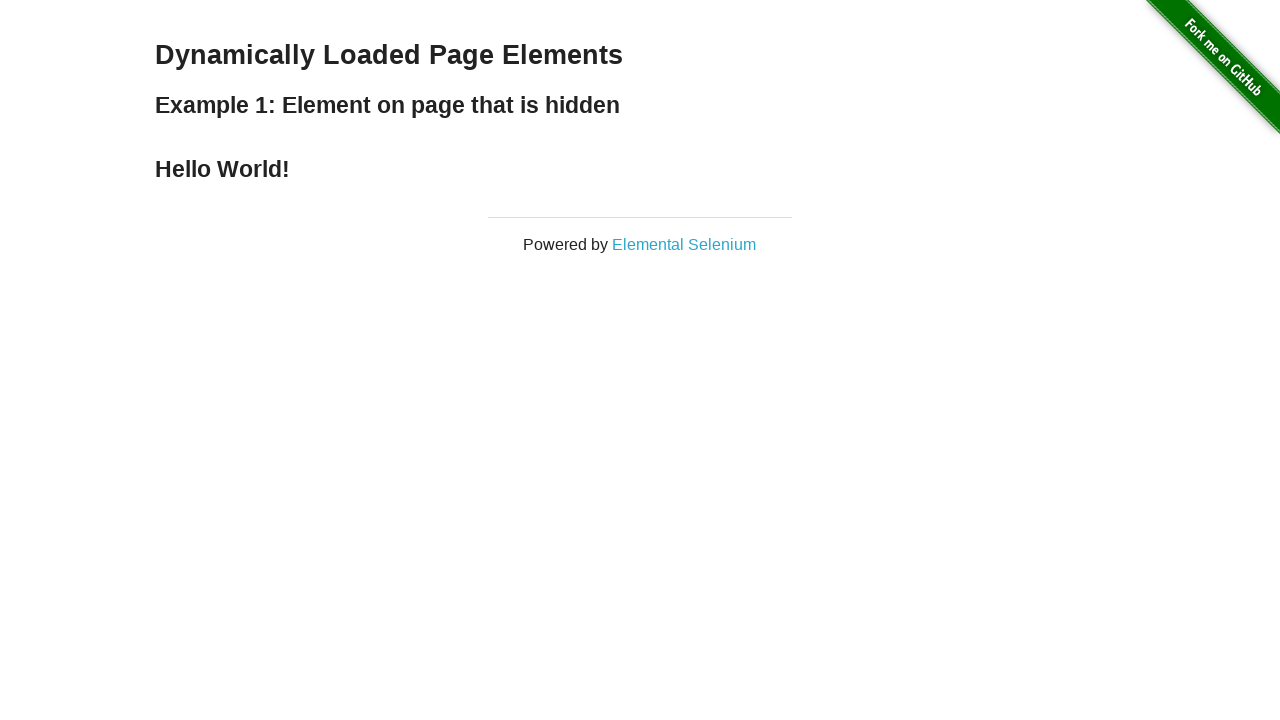

Retrieved text content from the finish element
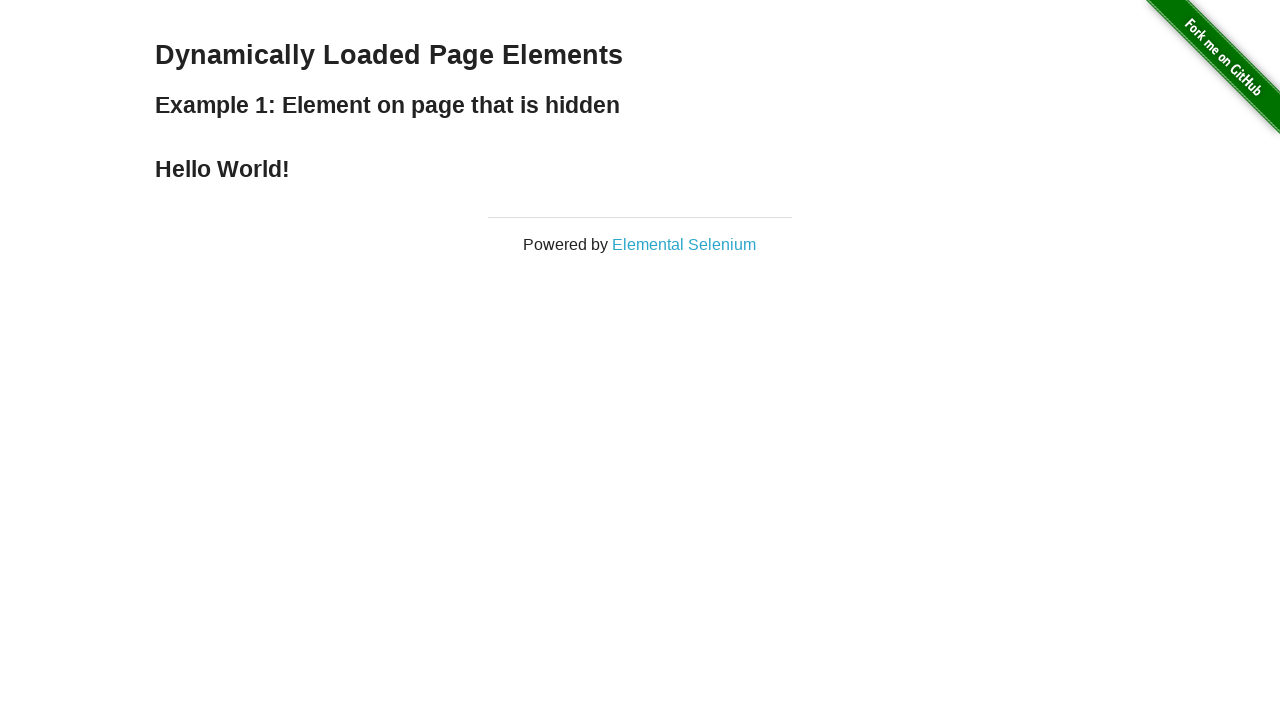

Verified that the finish text contains 'Hello World!'
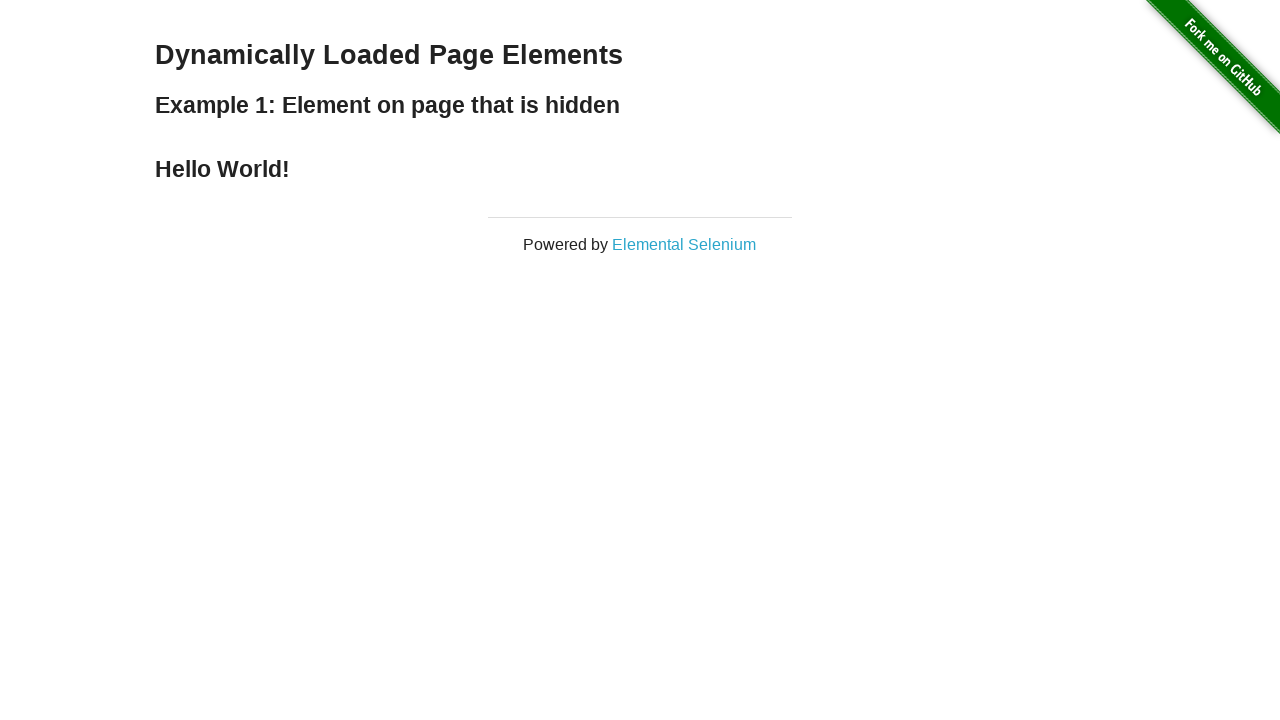

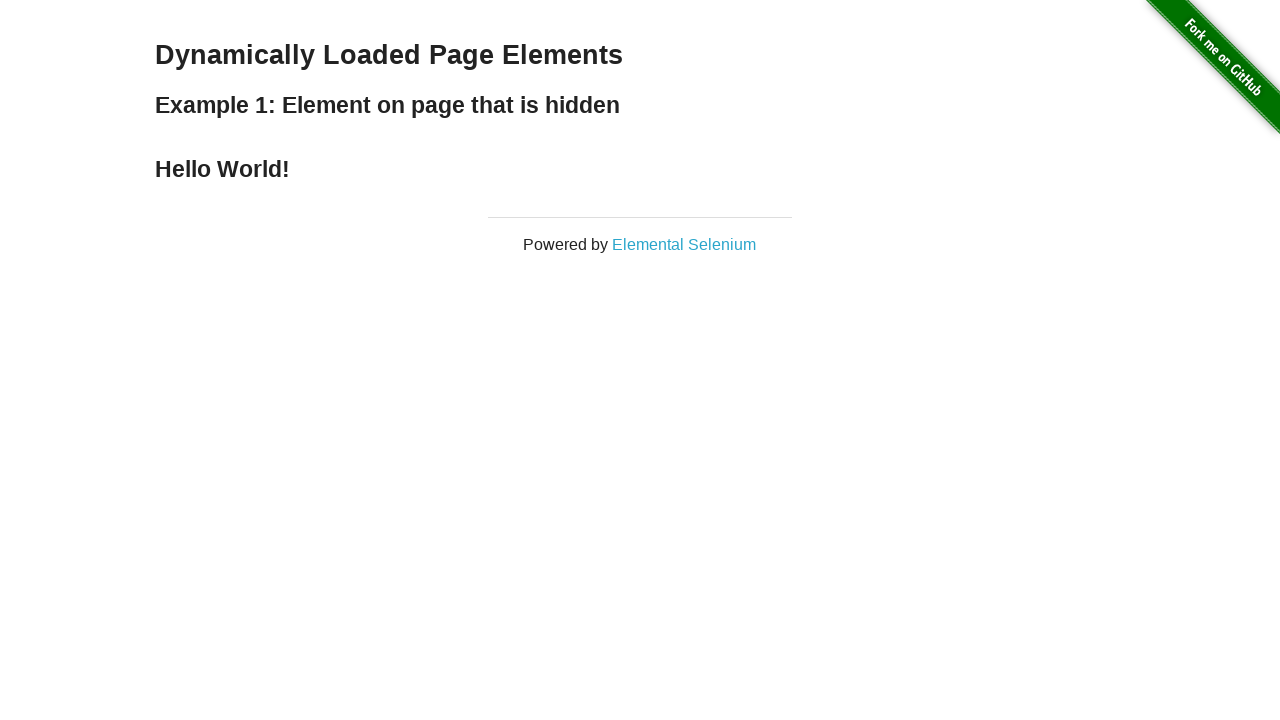